Tests radio button functionality by clicking different radio button options and verifying the displayed text changes accordingly

Starting URL: https://www.lambdatest.com/selenium-playground/radiobutton-demo

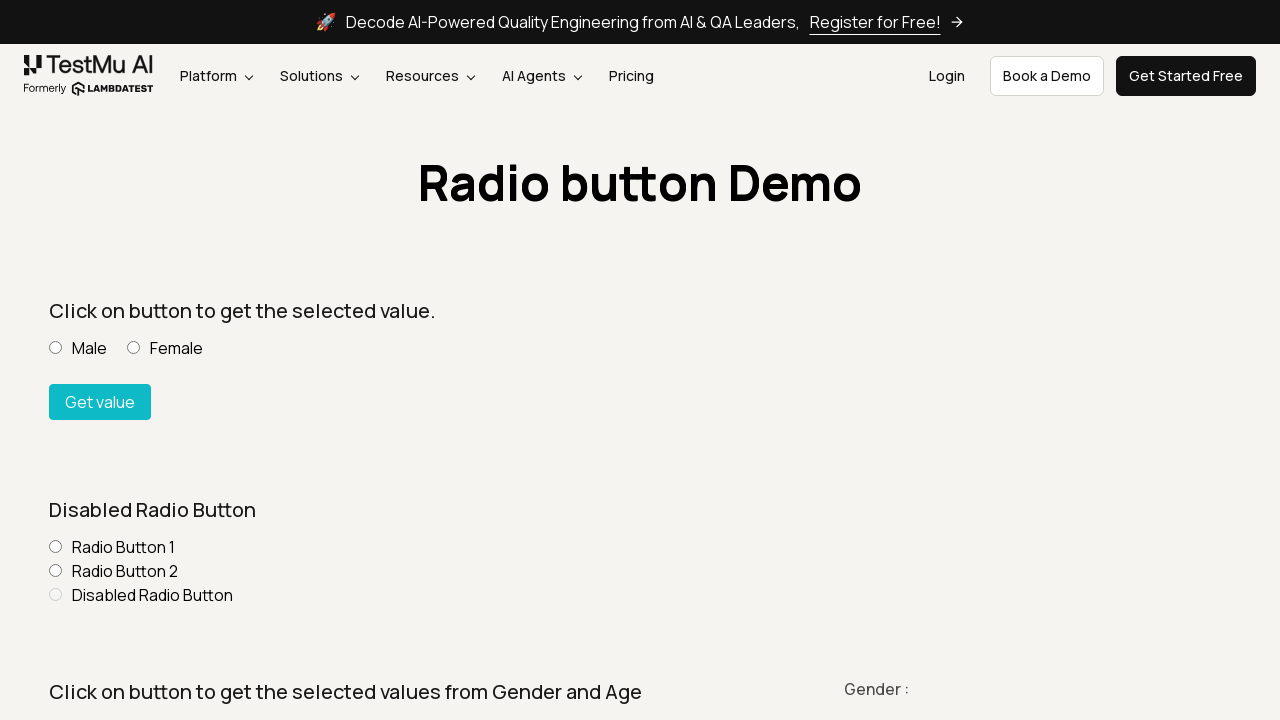

Clicked Female radio button at (134, 348) on input[name='optradio'][value='Female']
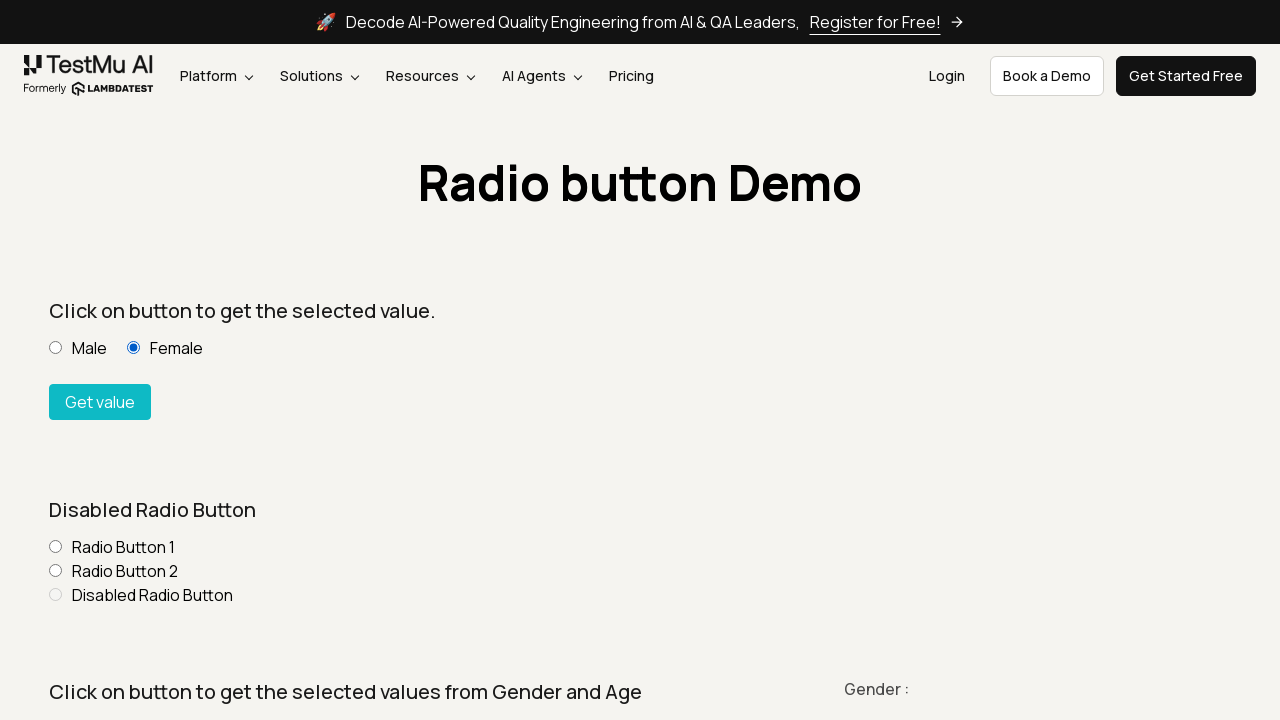

Clicked 'Get Checked value' button to display selected value at (100, 402) on #buttoncheck
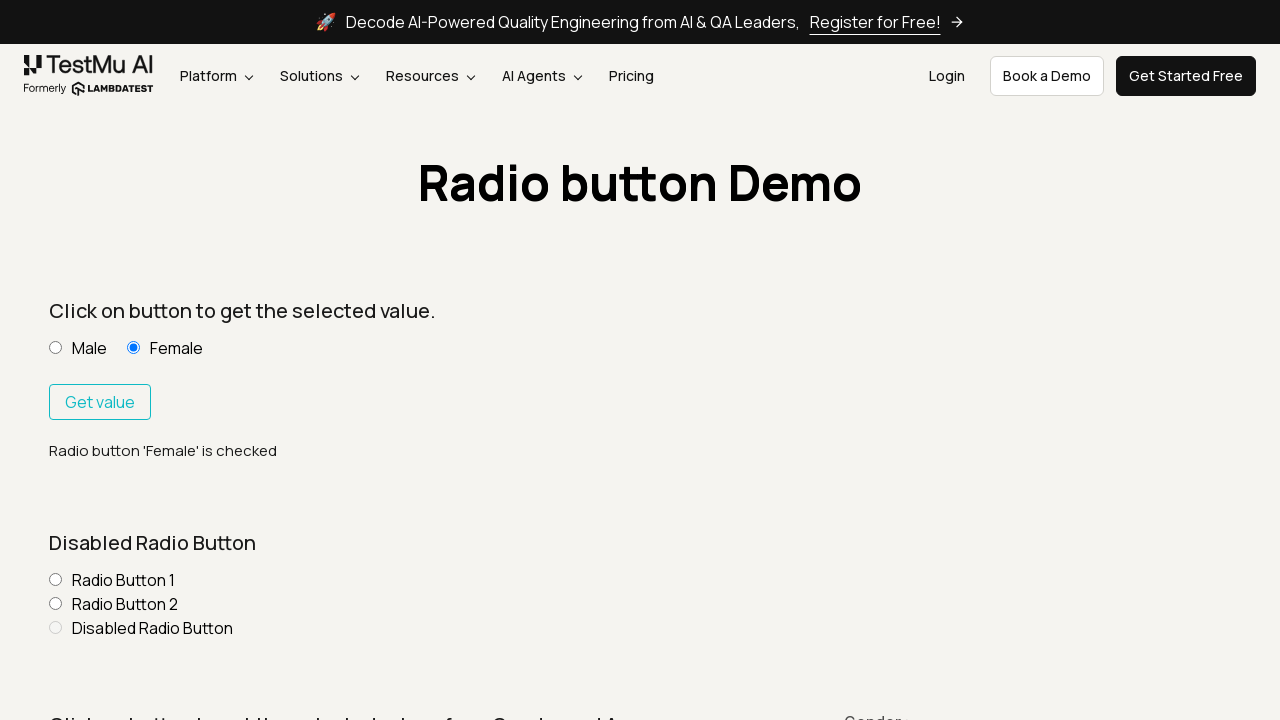

Result text appeared confirming Female selection
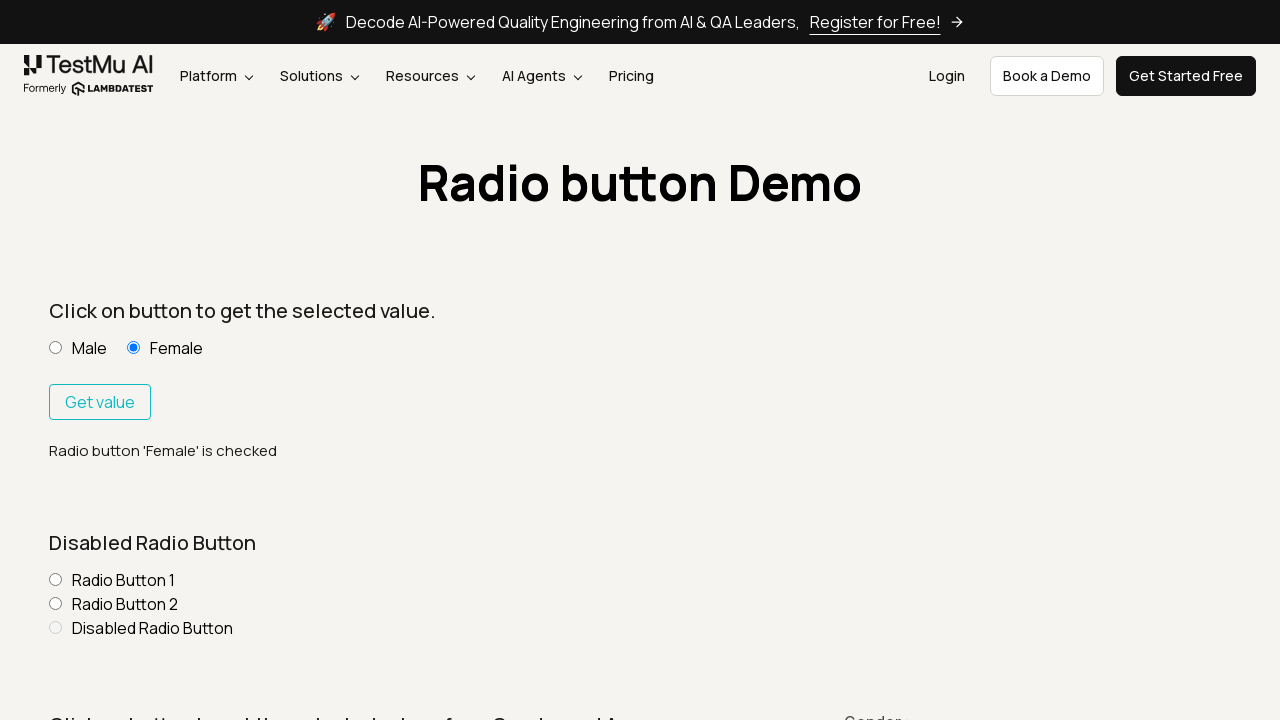

Clicked Male radio button at (56, 348) on input[name='optradio'][value='Male']
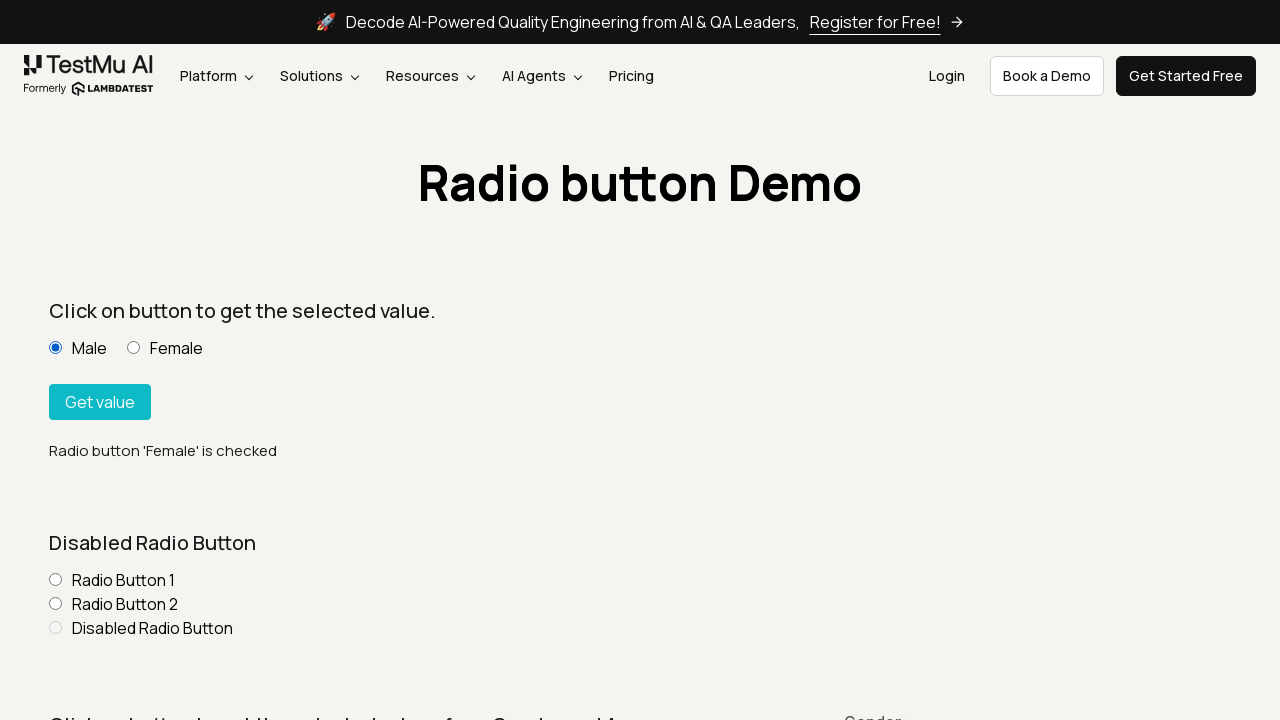

Clicked 'Get Checked value' button again to display updated selected value at (100, 402) on #buttoncheck
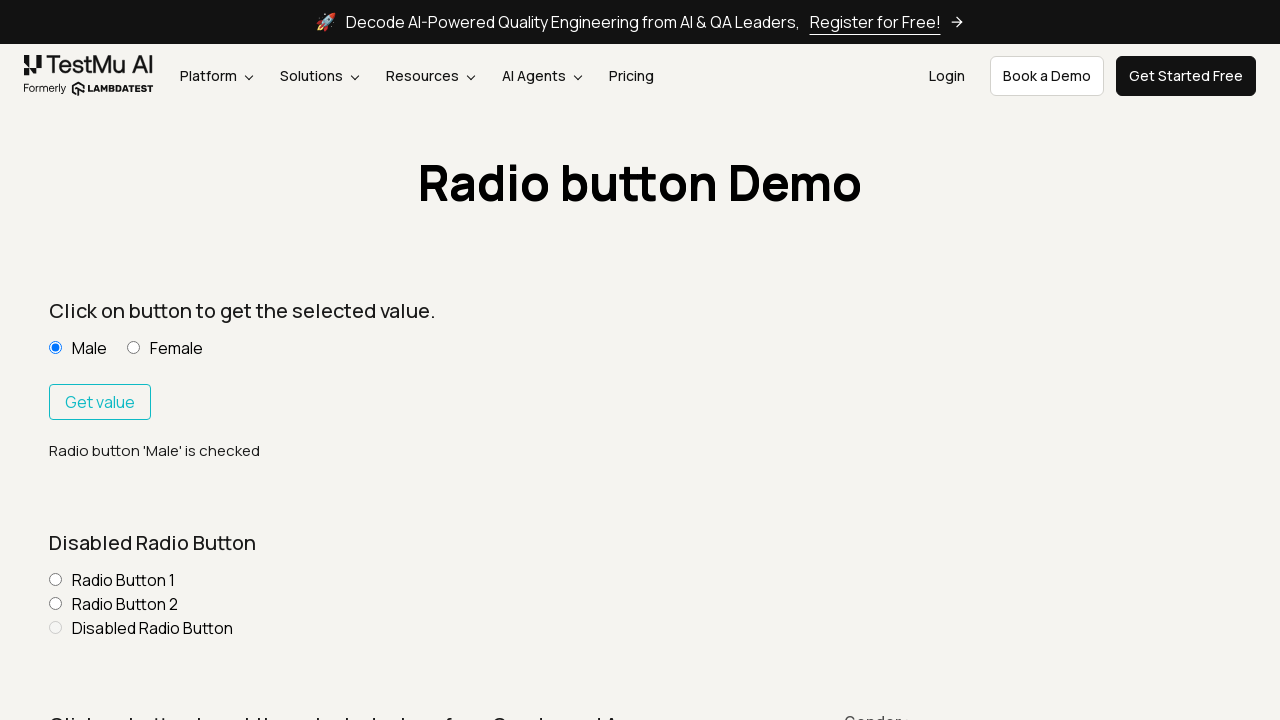

Updated result text appeared confirming Male selection
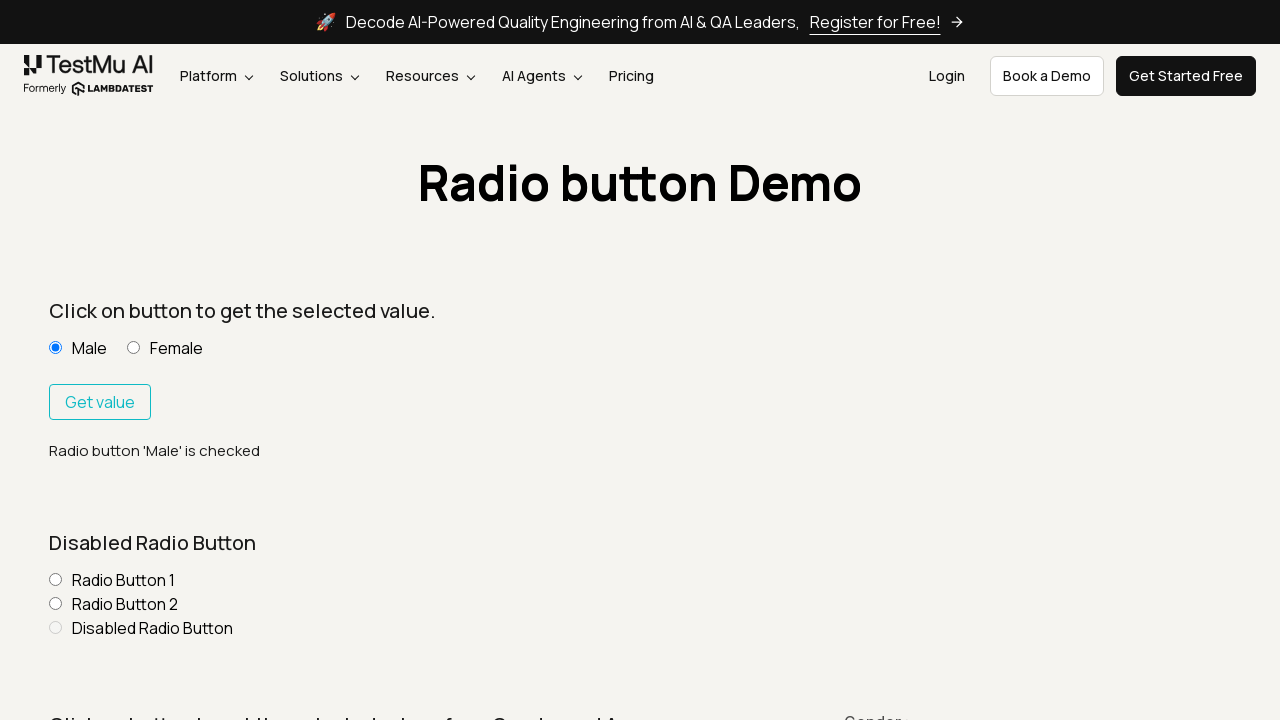

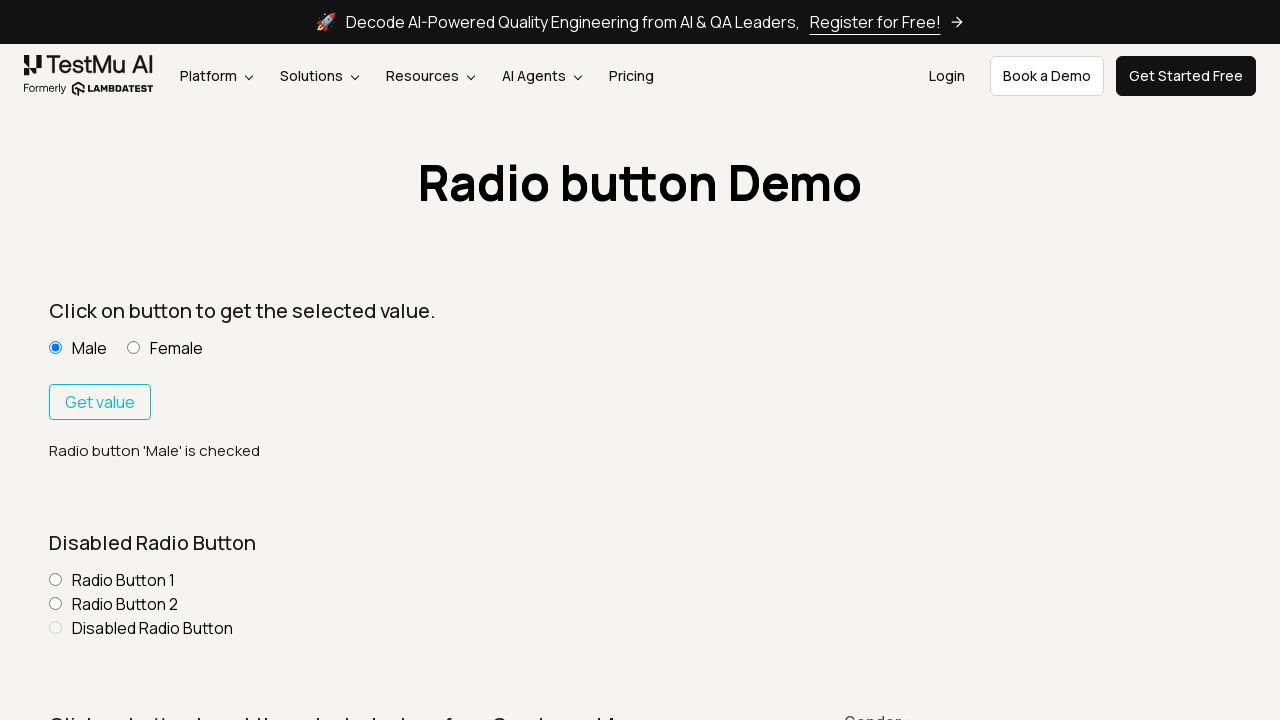